Tests basic browser interaction by navigating to a QA practice page and clicking on a dropdown element.

Starting URL: http://www.qaclickacademy.com/practice.php

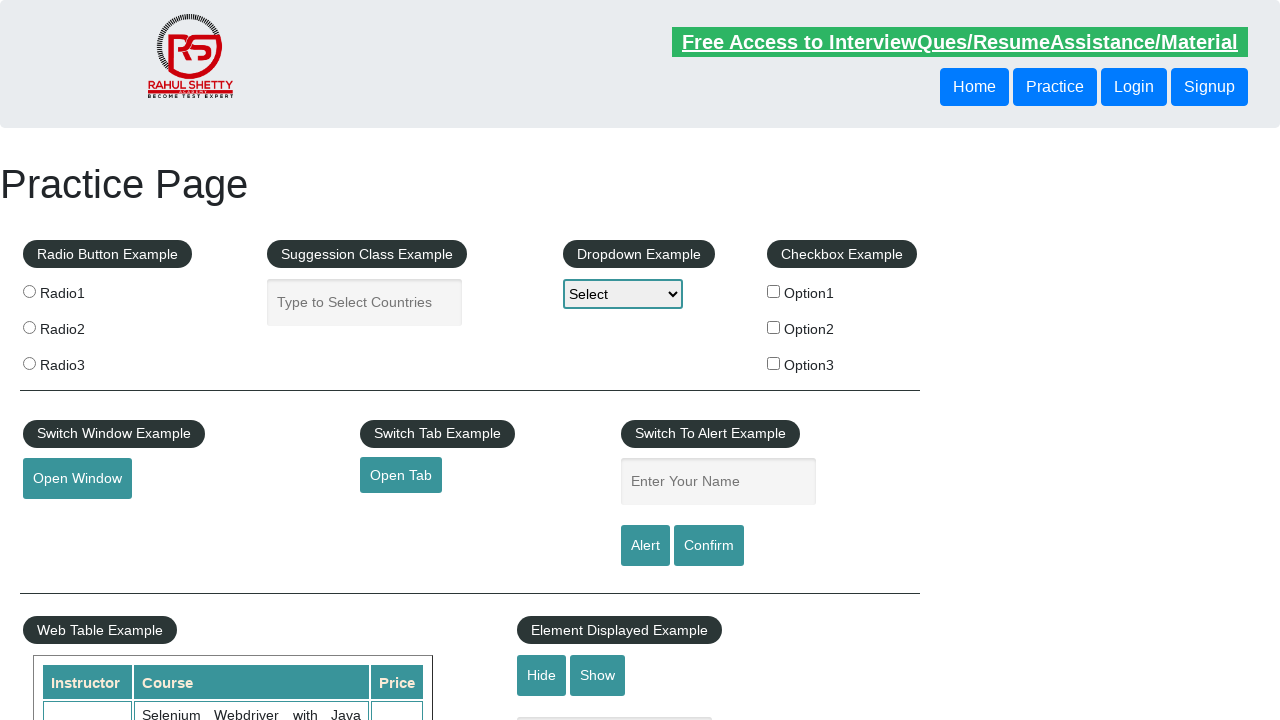

Clicked on the dropdown element at (623, 294) on #dropdown-class-example
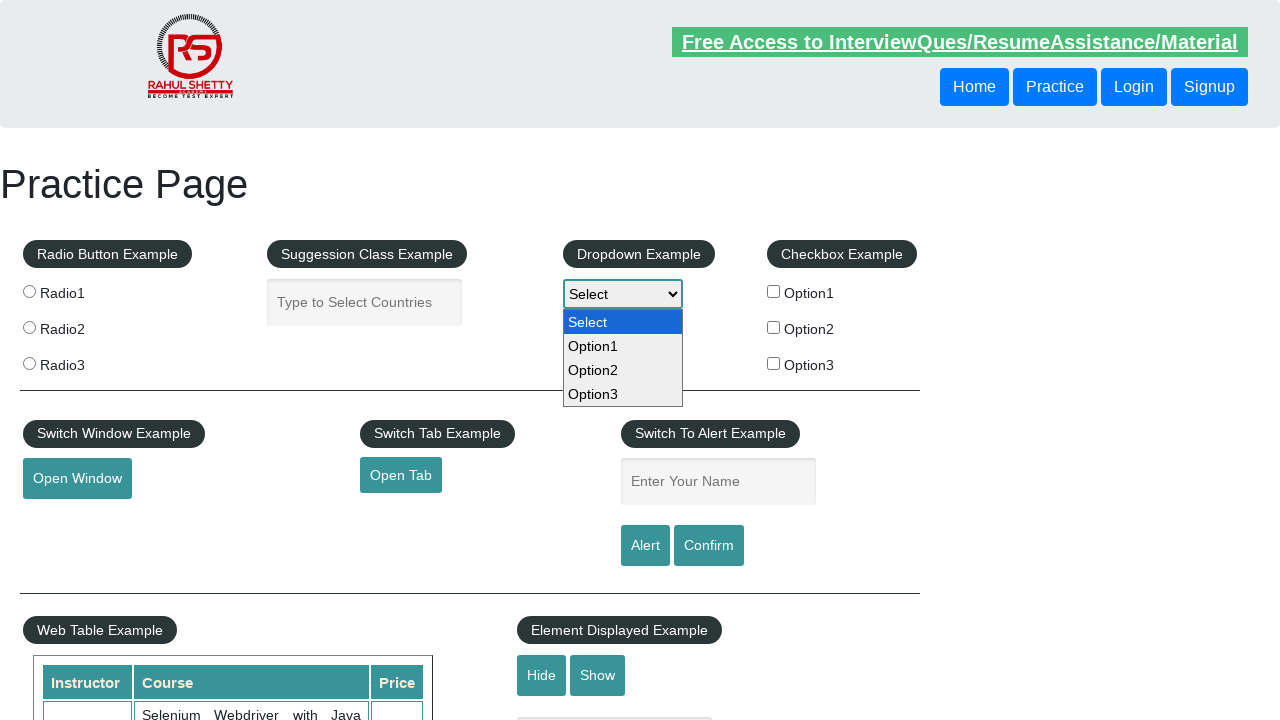

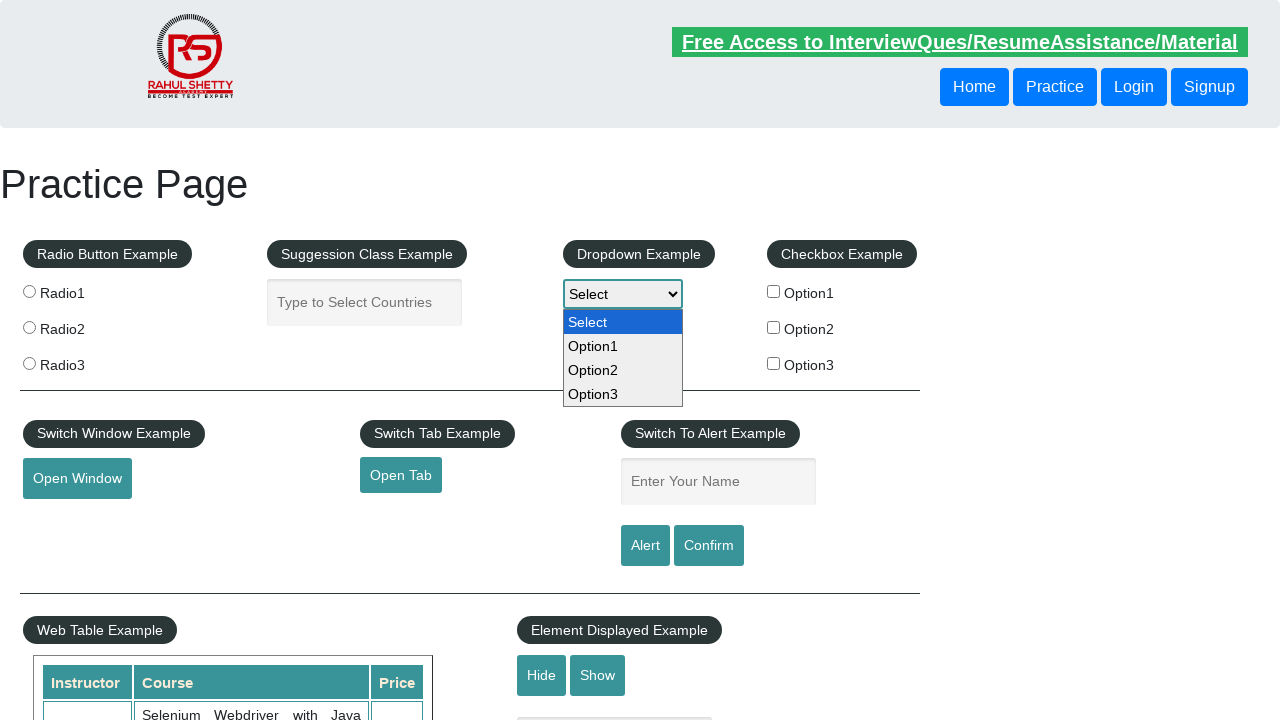